Tests drag and drop functionality on a French website by clicking a central menu button and dragging various menu items (Courrier, Projets, À propos) to the central button using different drag-and-drop techniques.

Starting URL: https://www.signesduquotidien.org/

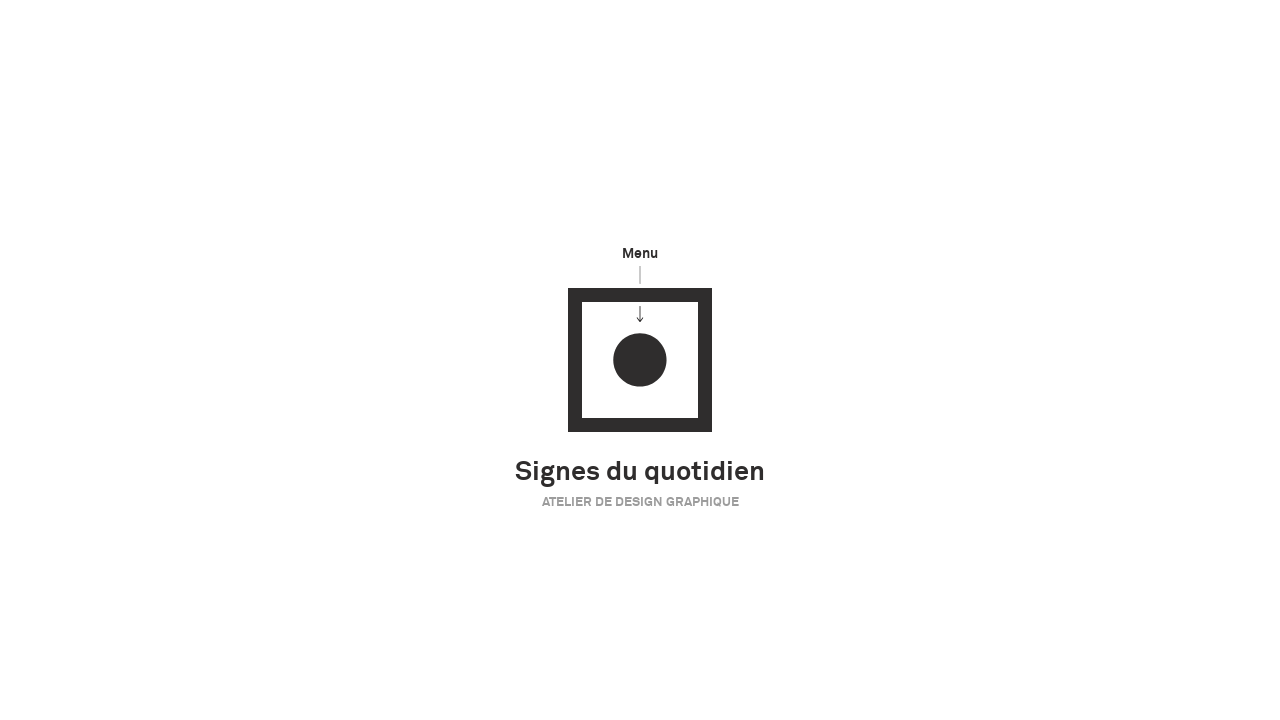

Clicked central menu button to open menu at (640, 360) on #menu-btn
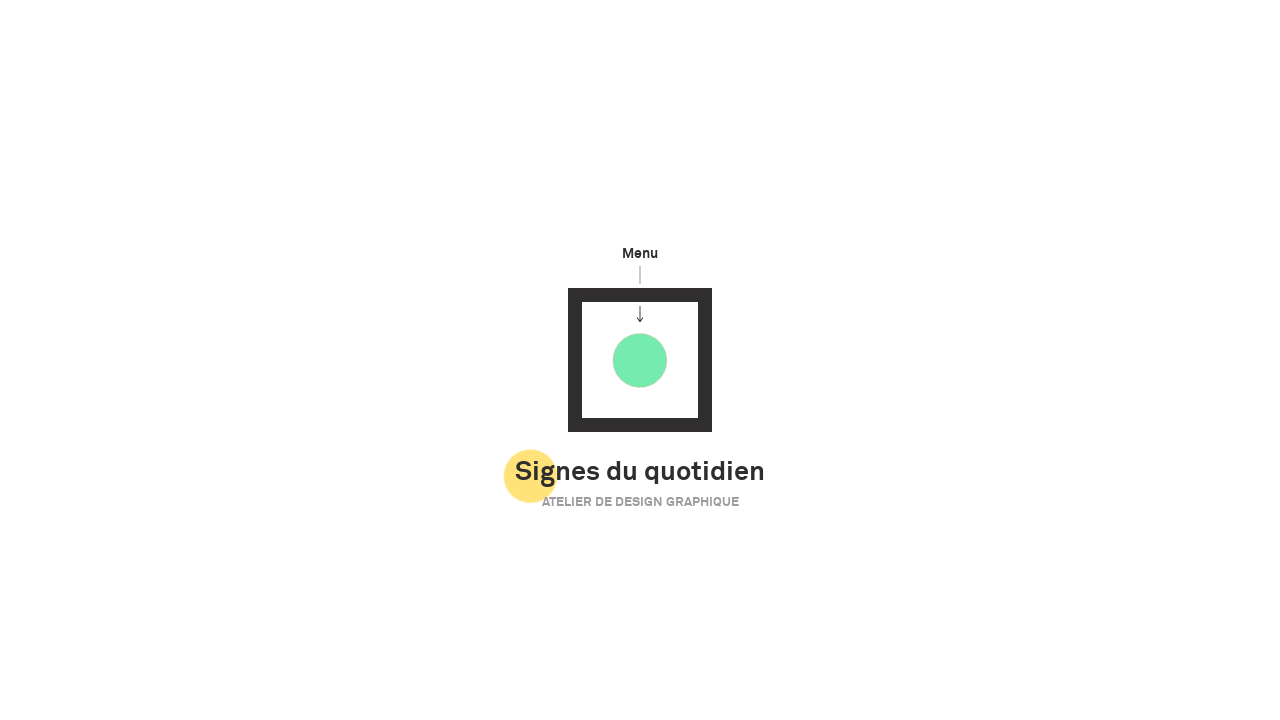

Waited 2.5 seconds for menu animation
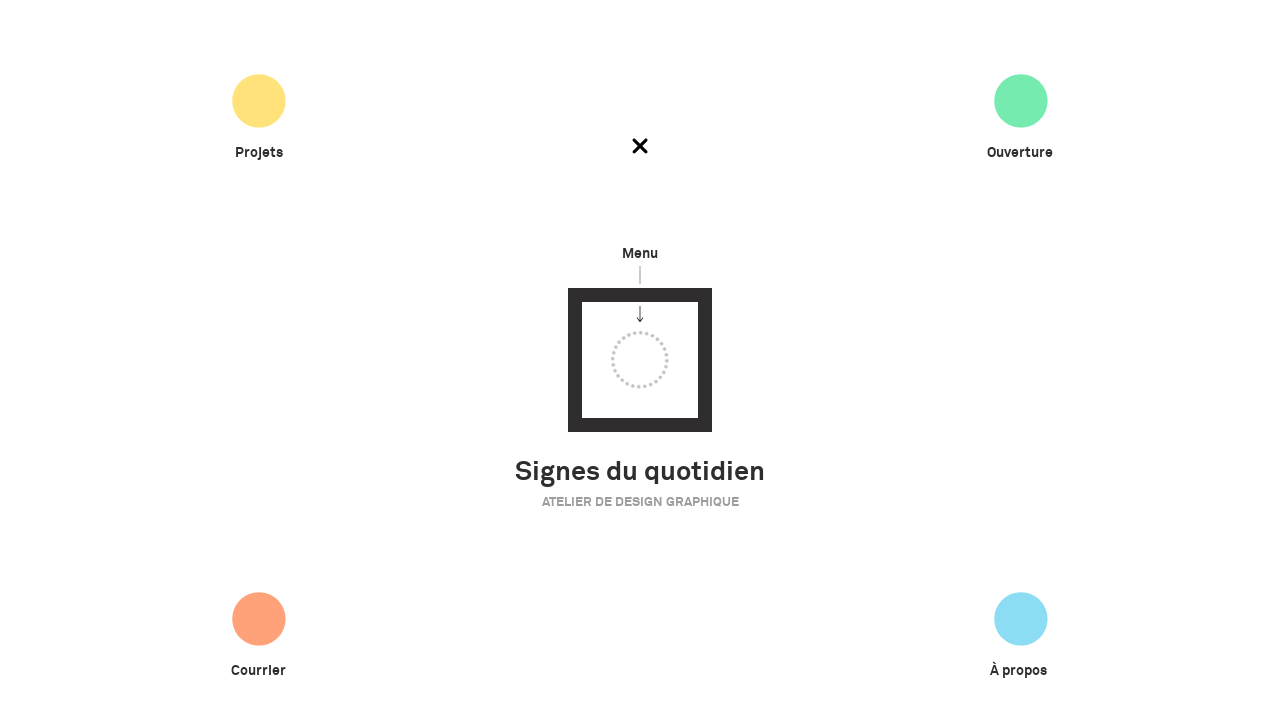

Located 'Courrier' menu item
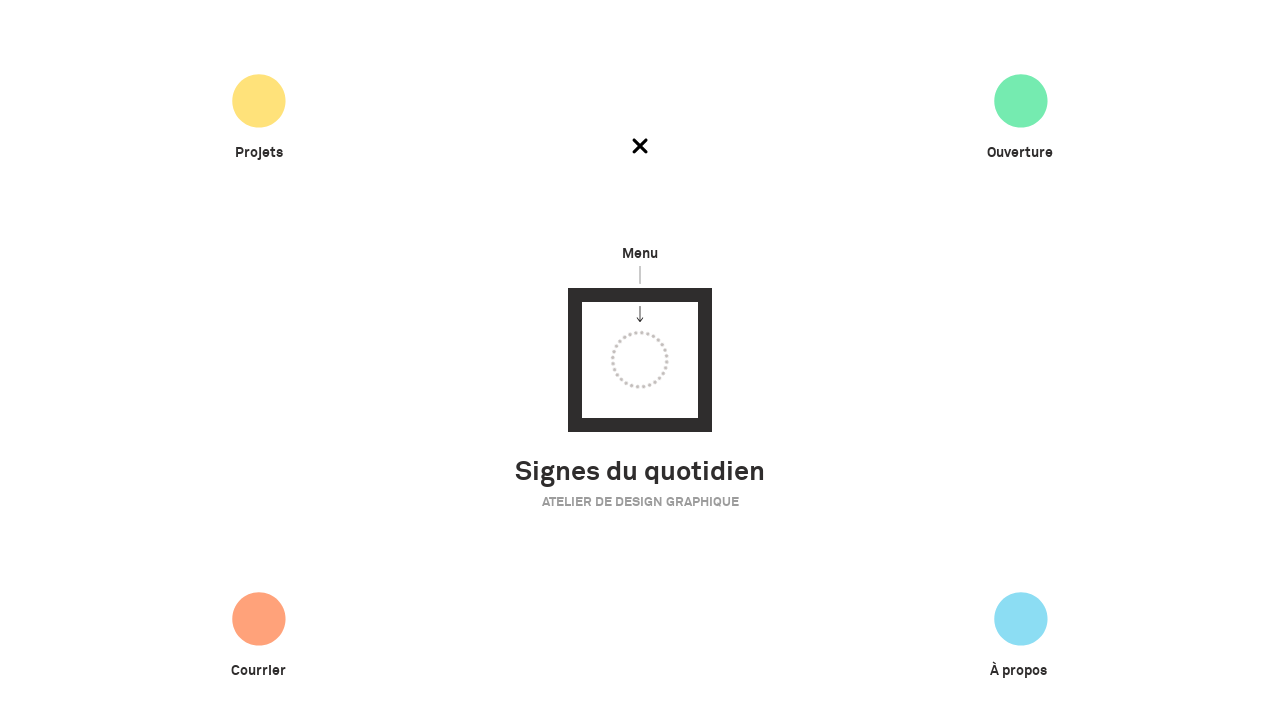

Located central button as drag target
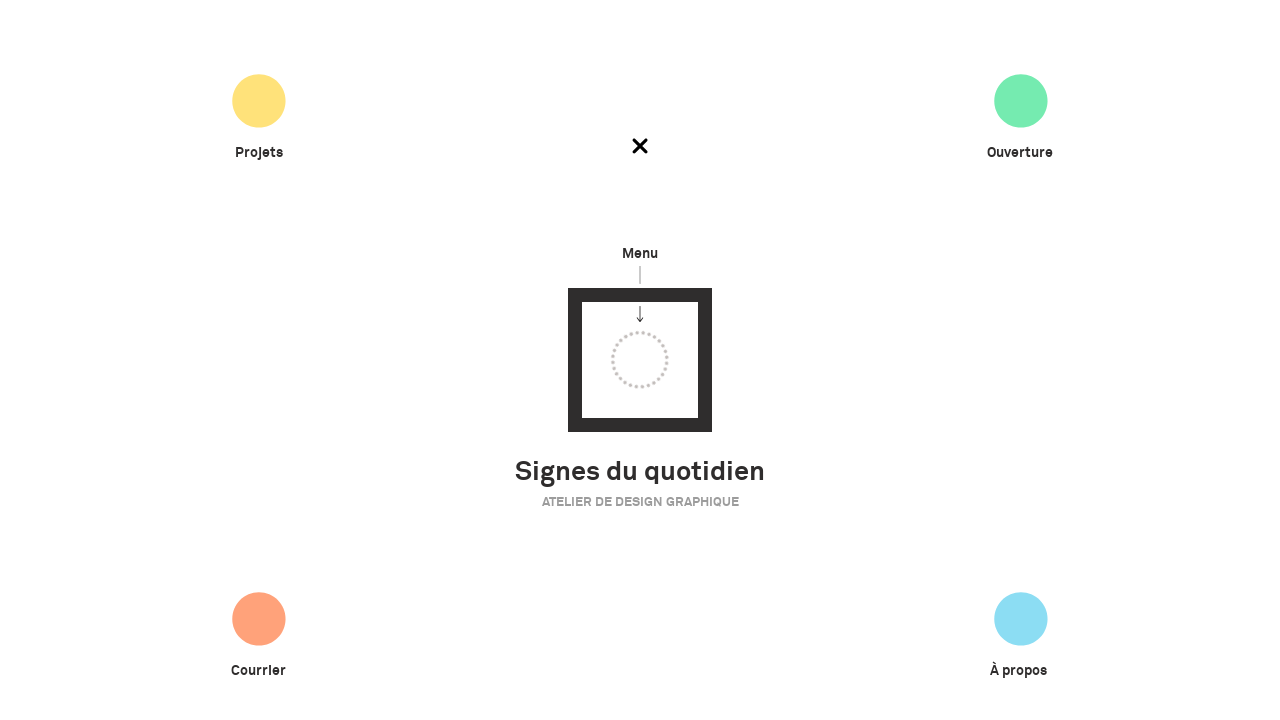

Dragged 'Courrier' menu item to central button at (640, 360)
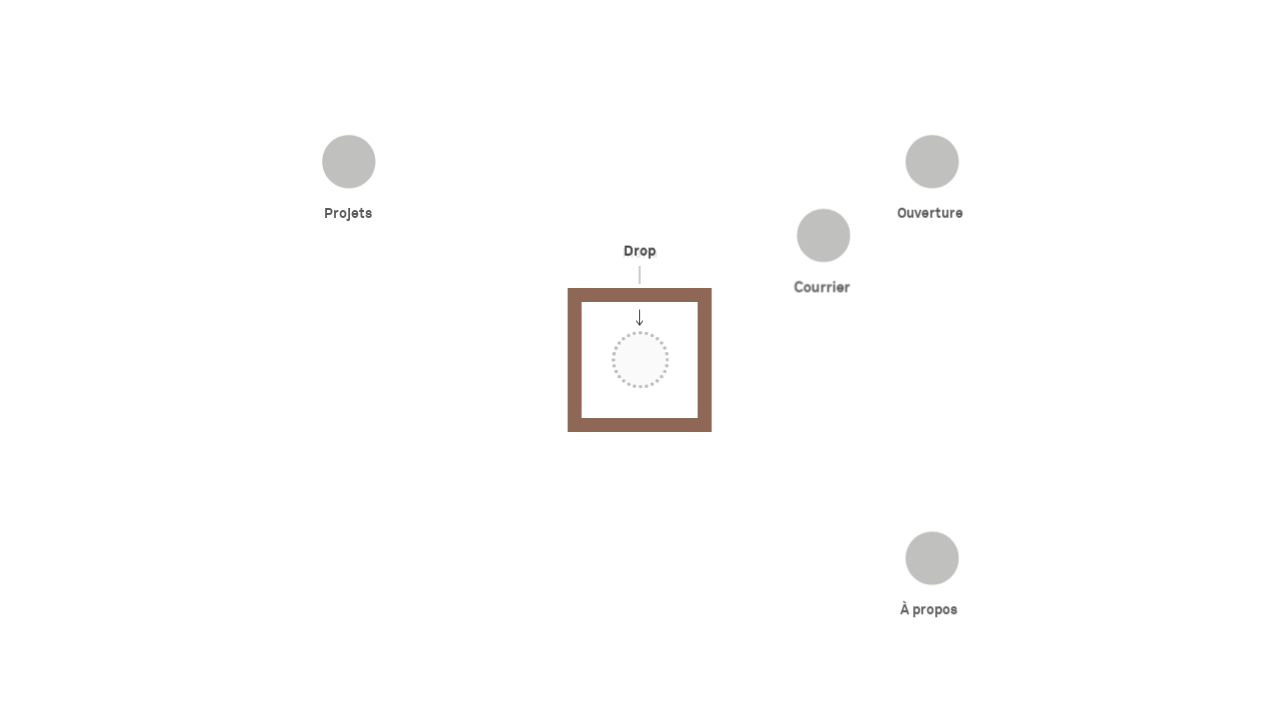

Waited 2.5 seconds for drag and drop to complete
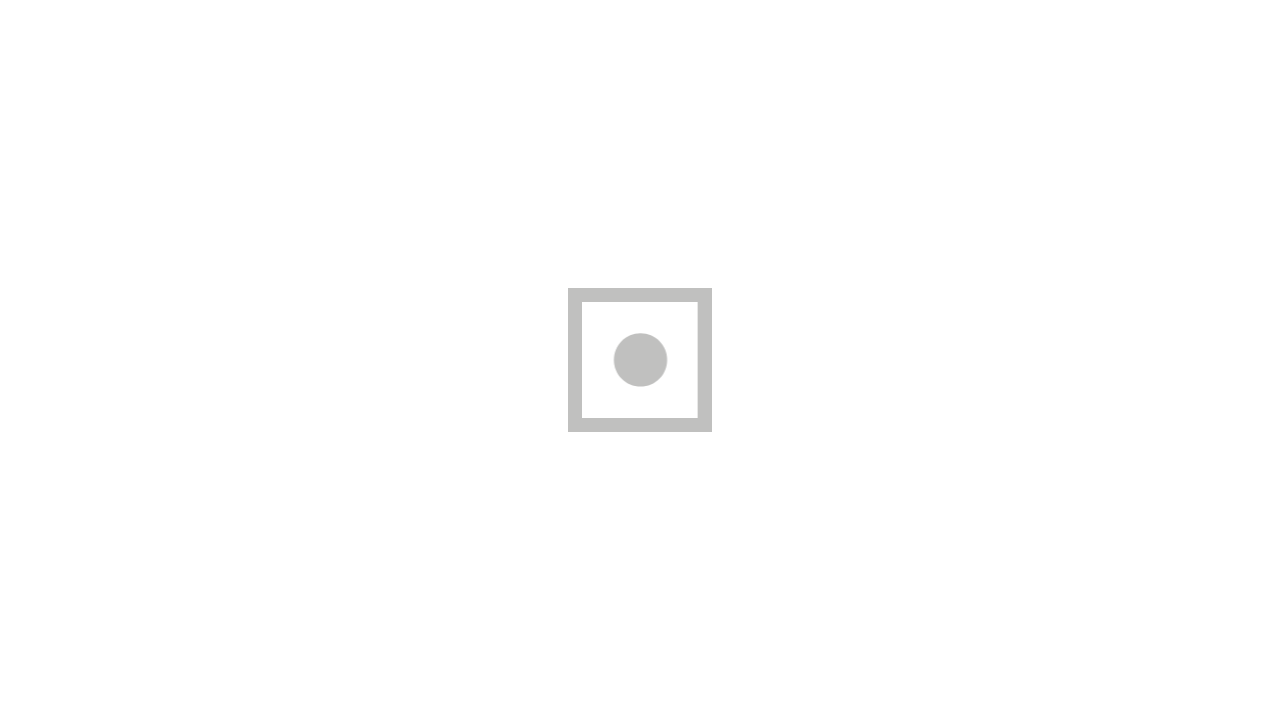

Navigated back to https://www.signesduquotidien.org/
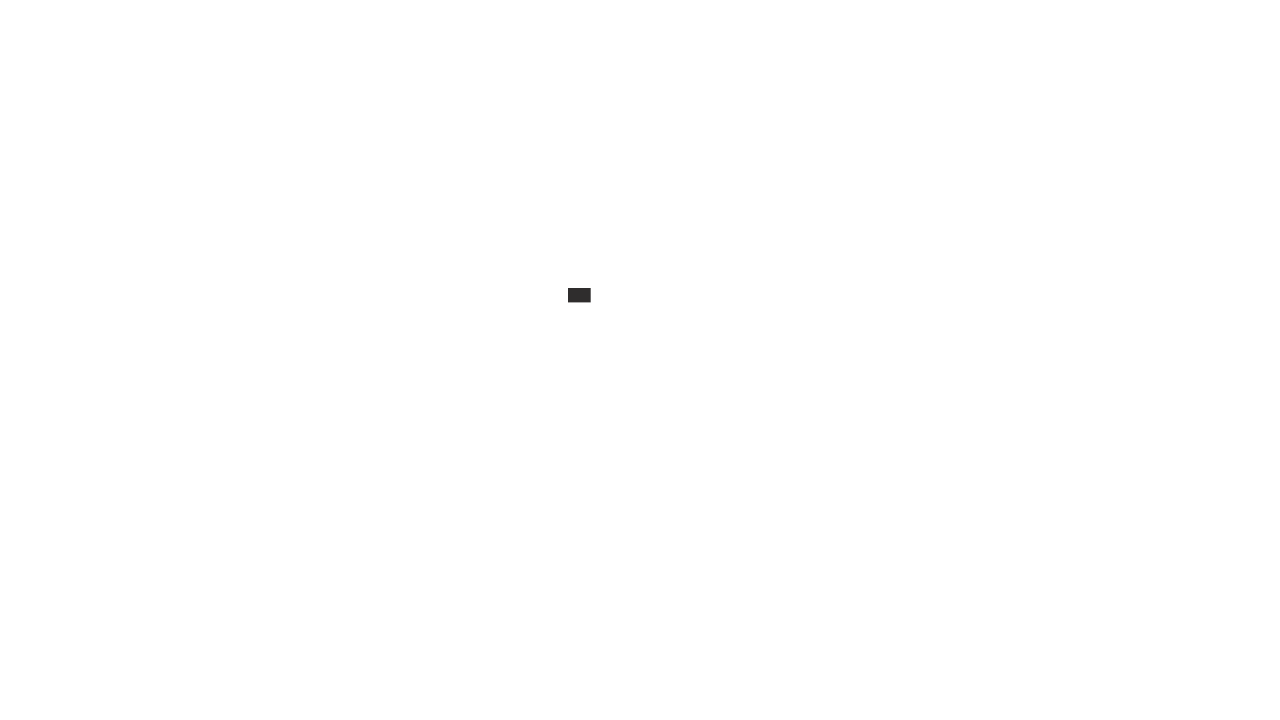

Waited 4 seconds for page to fully load
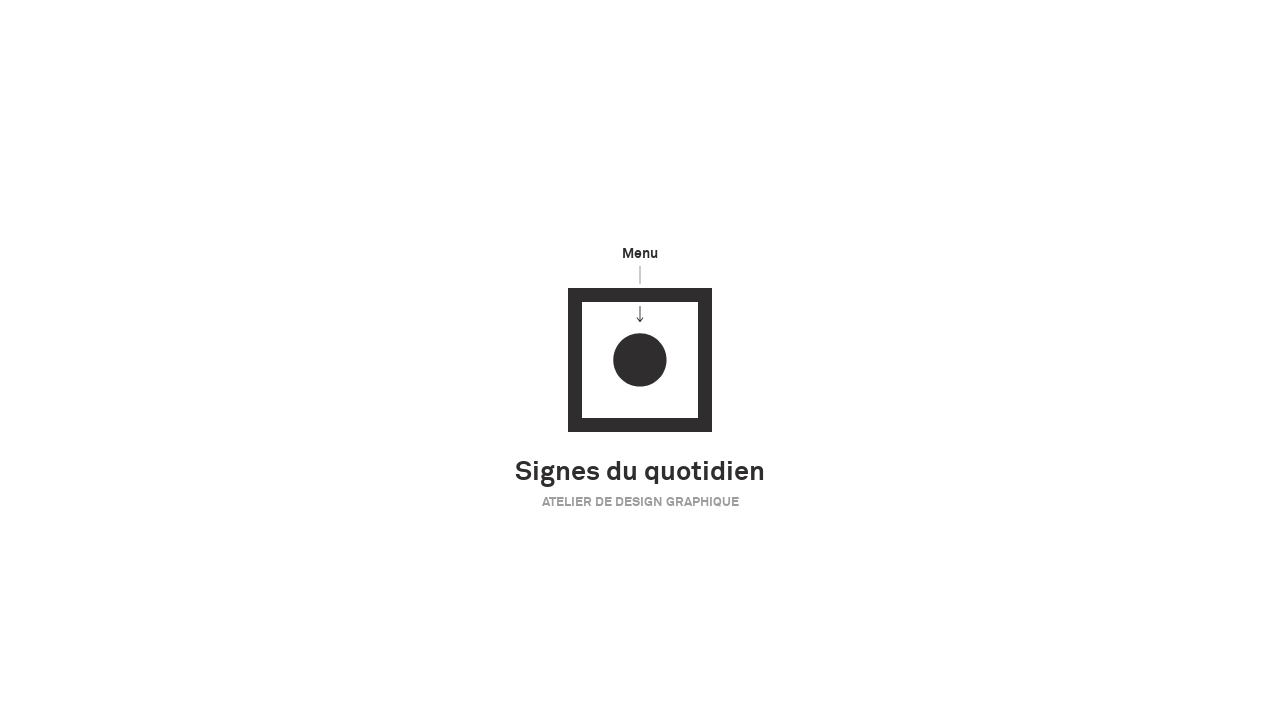

Clicked central menu button to open menu at (640, 360) on #menu-btn
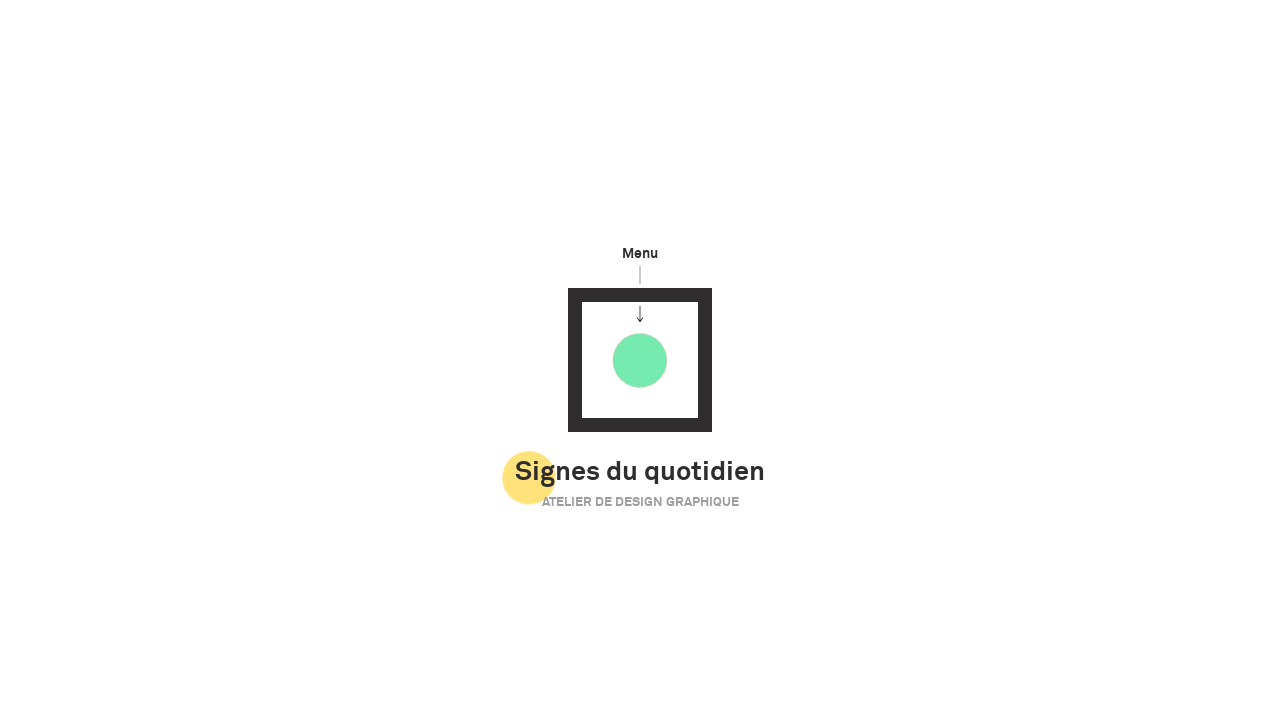

Waited 2.5 seconds for menu animation
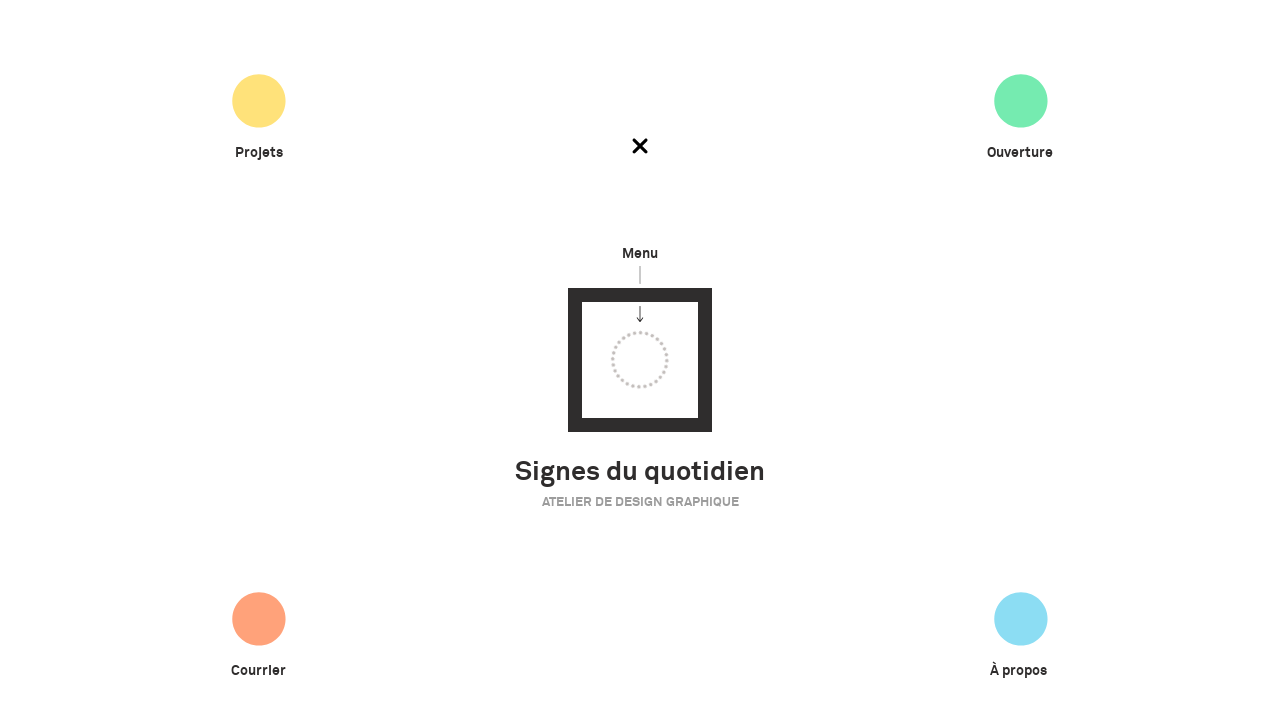

Located 'Projets' menu item
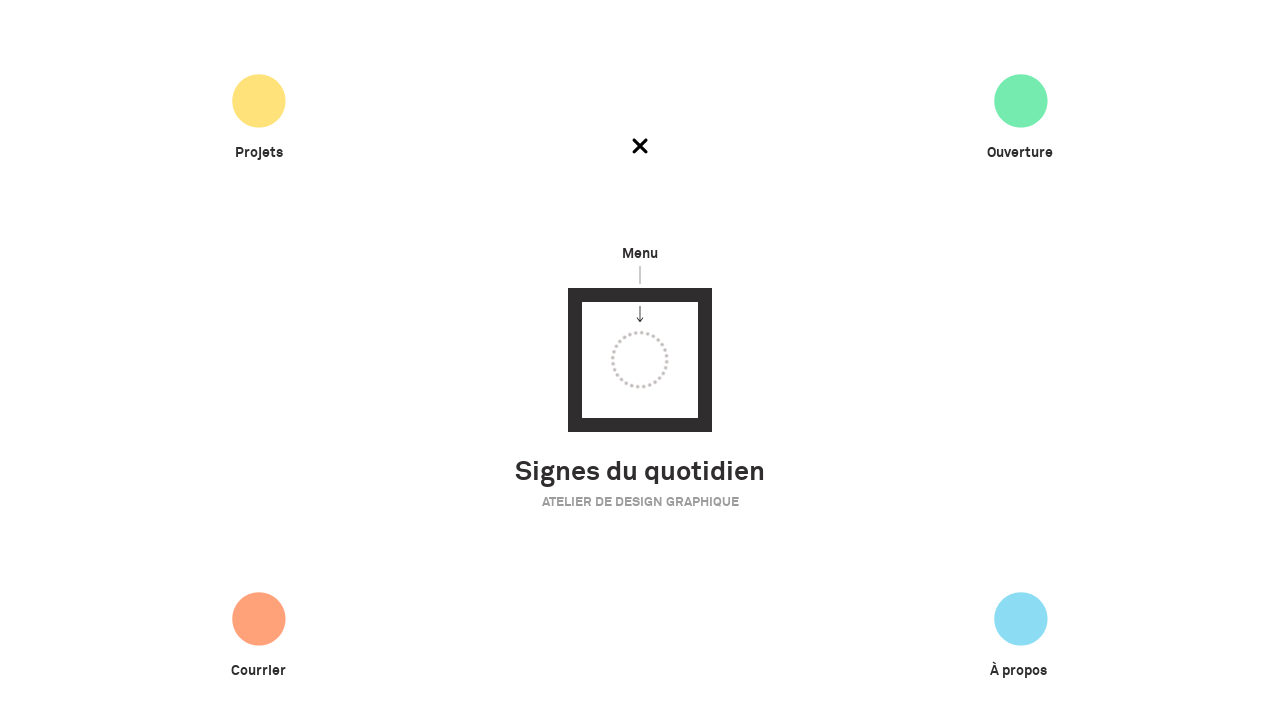

Dragged 'Projets' menu item to central button at (640, 360)
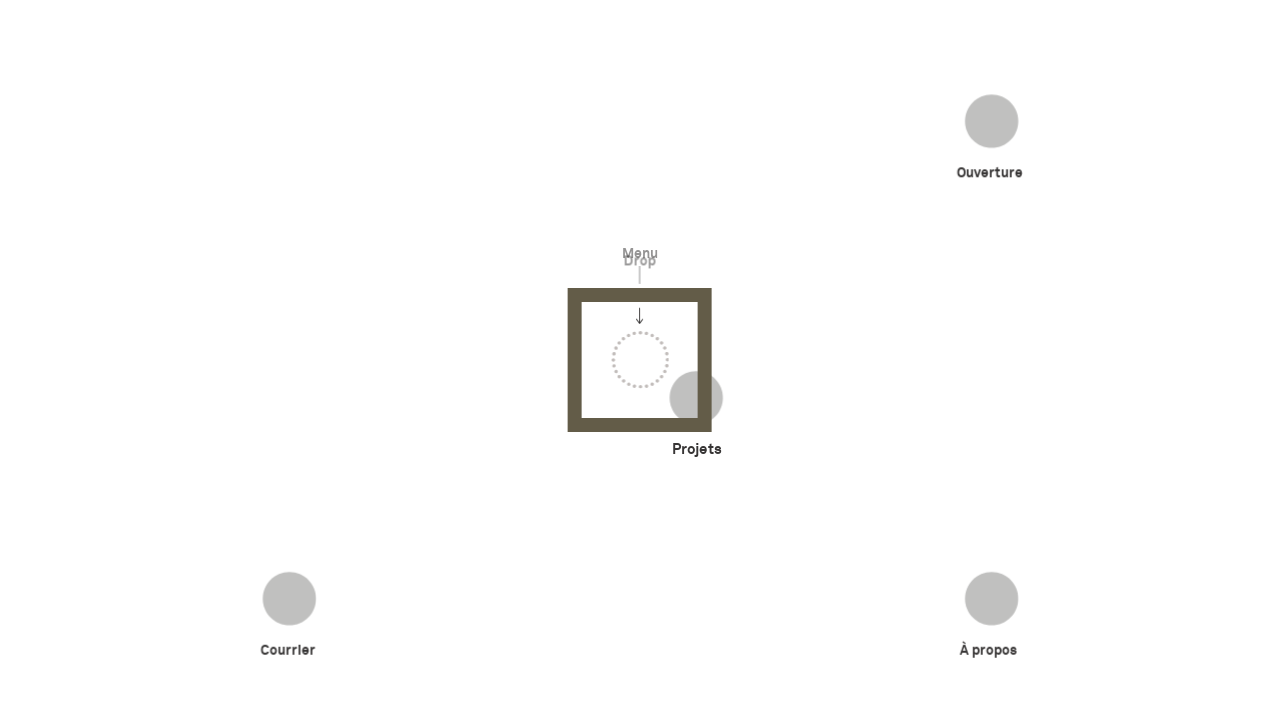

Waited 2.5 seconds for drag and drop to complete
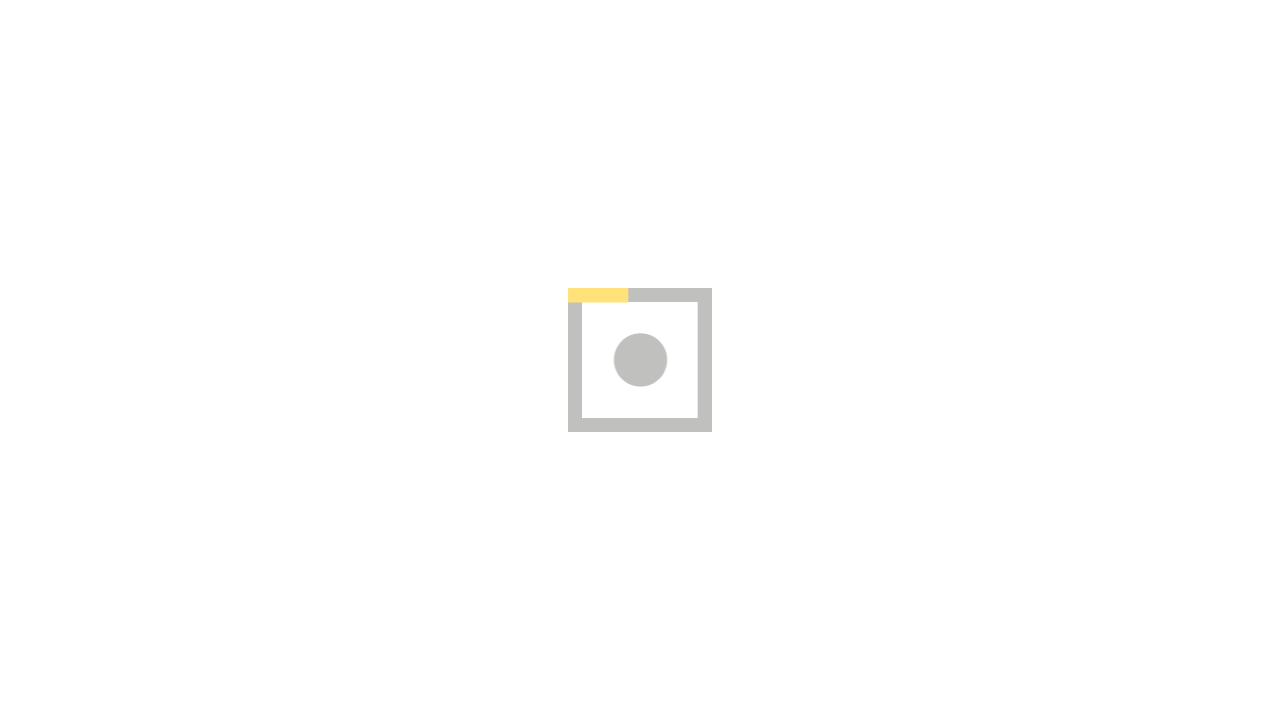

Navigated back to https://www.signesduquotidien.org/
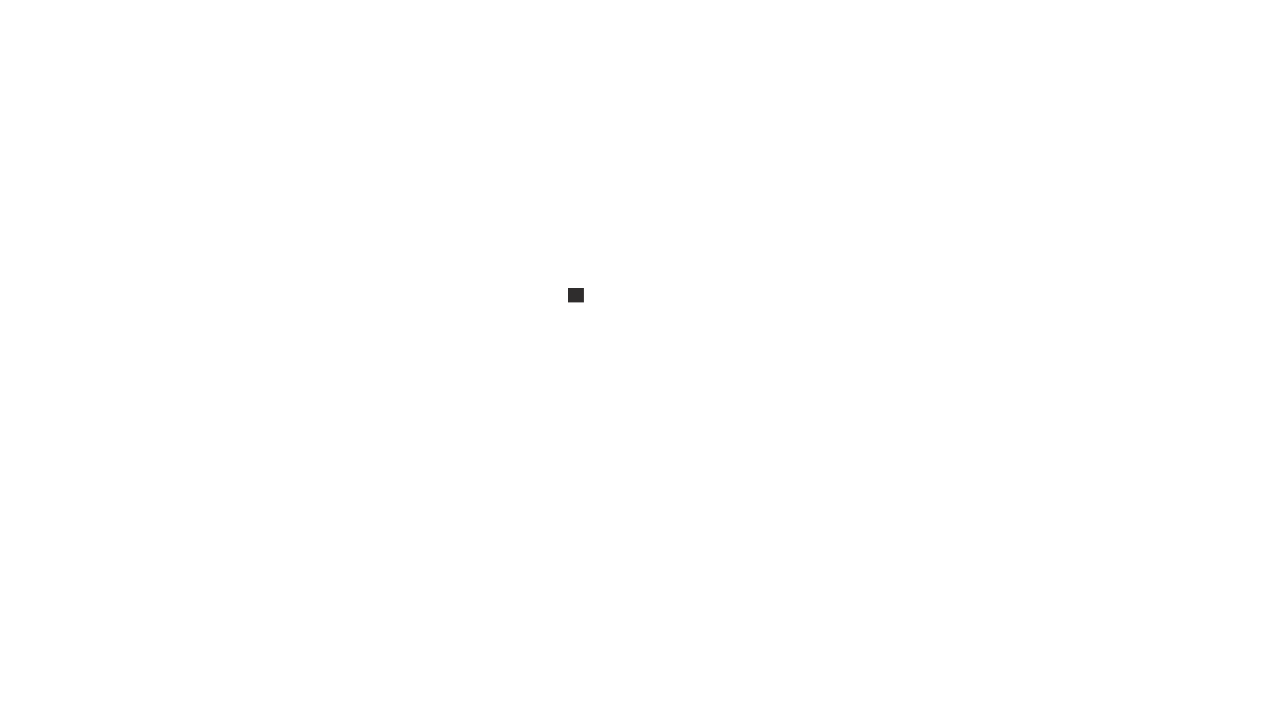

Waited 4 seconds for page to fully load
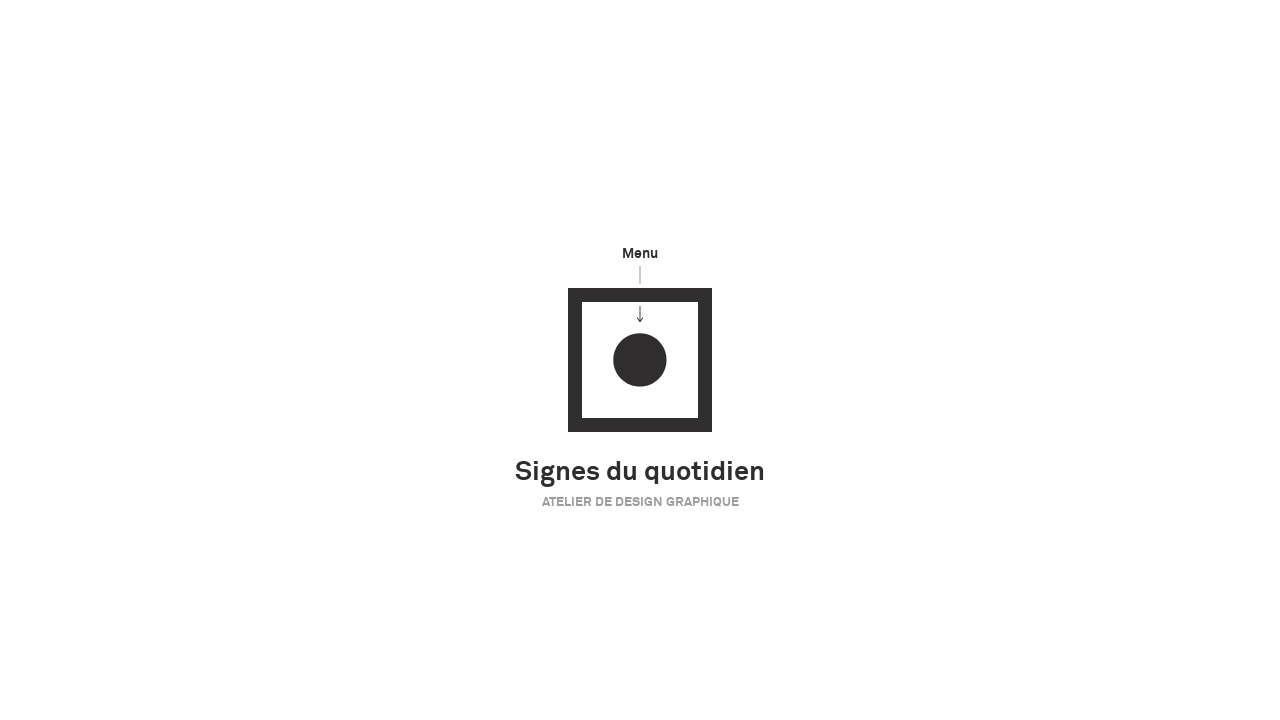

Clicked central menu button to open menu at (640, 360) on #menu-btn
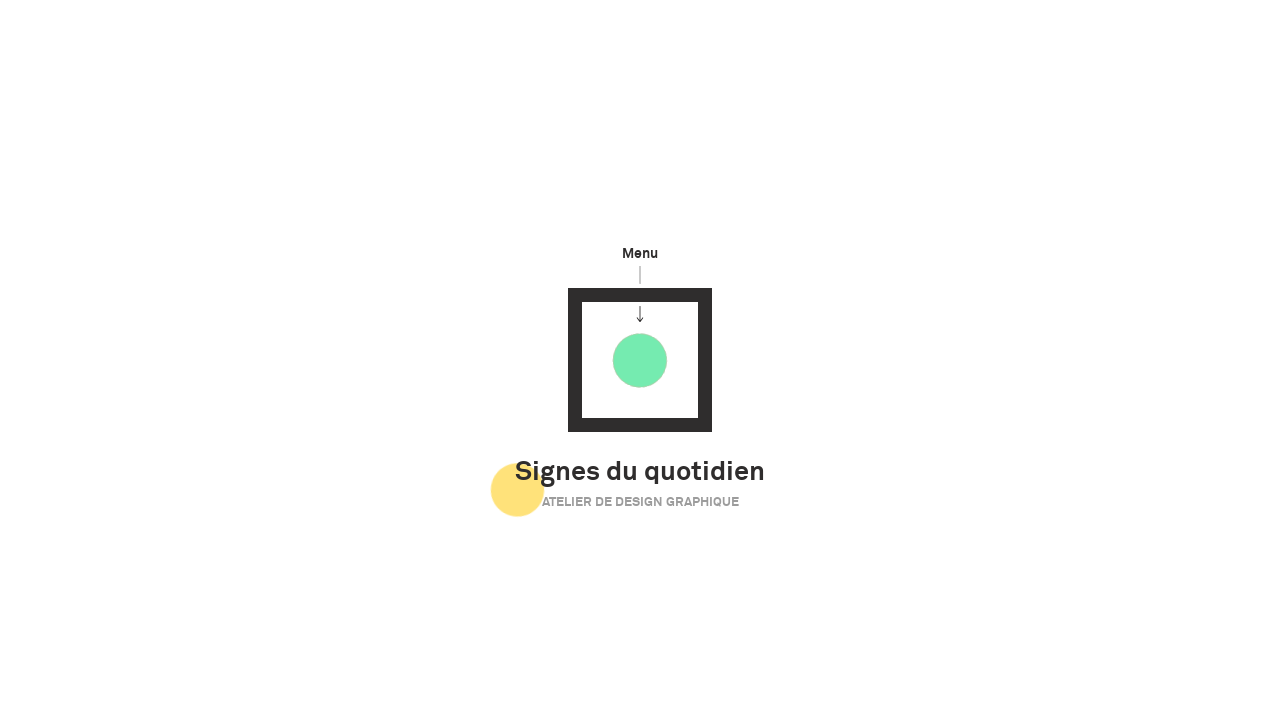

Waited 2.5 seconds for menu animation
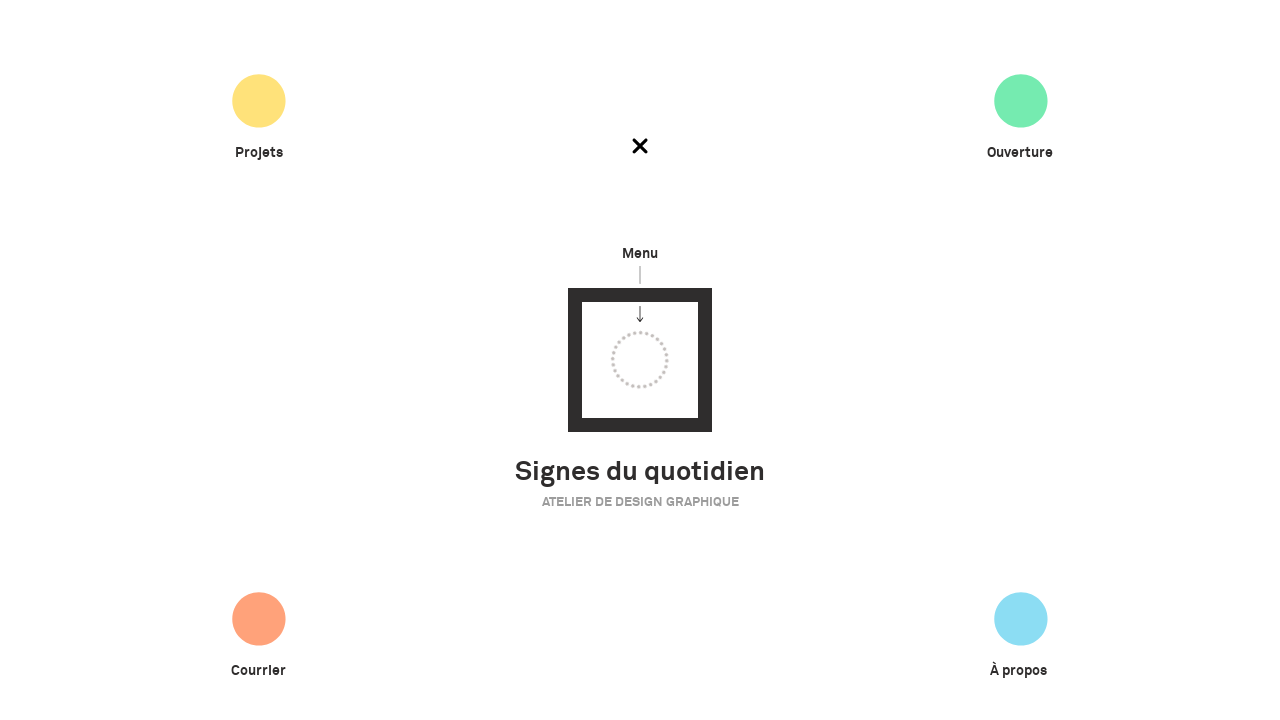

Located 'À propos' menu item
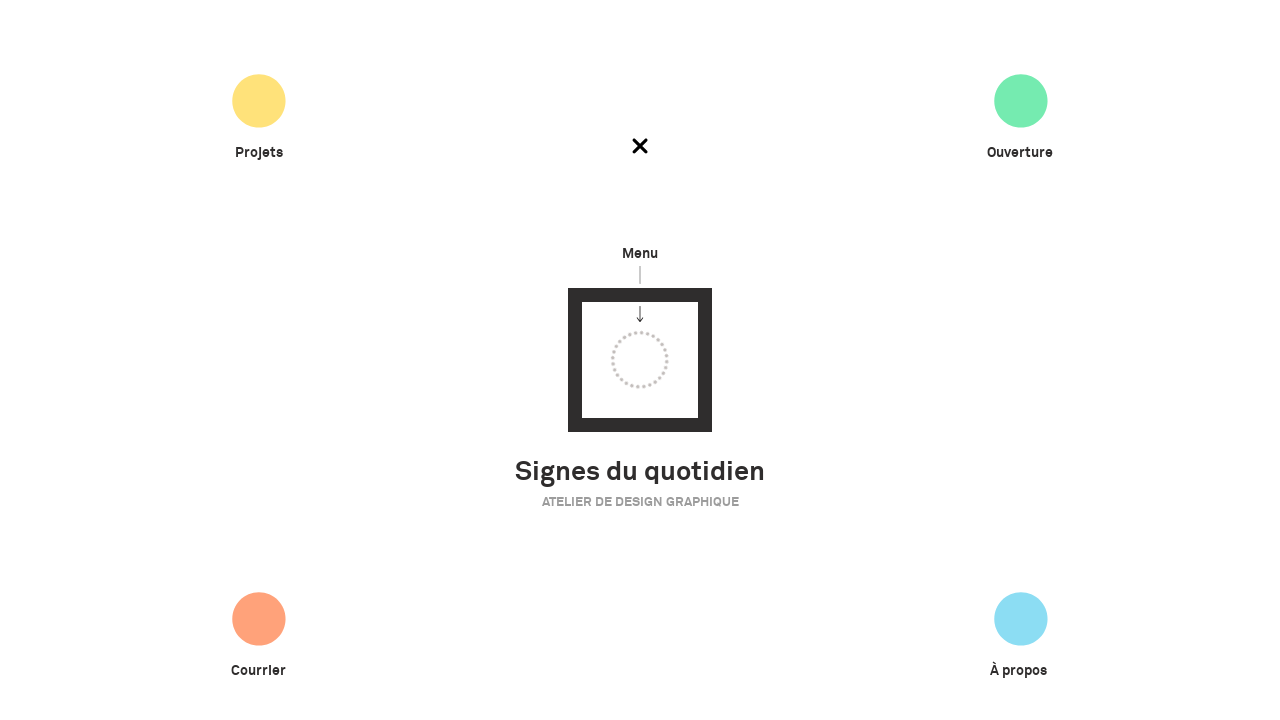

Dragged 'À propos' menu item to central button at (640, 360)
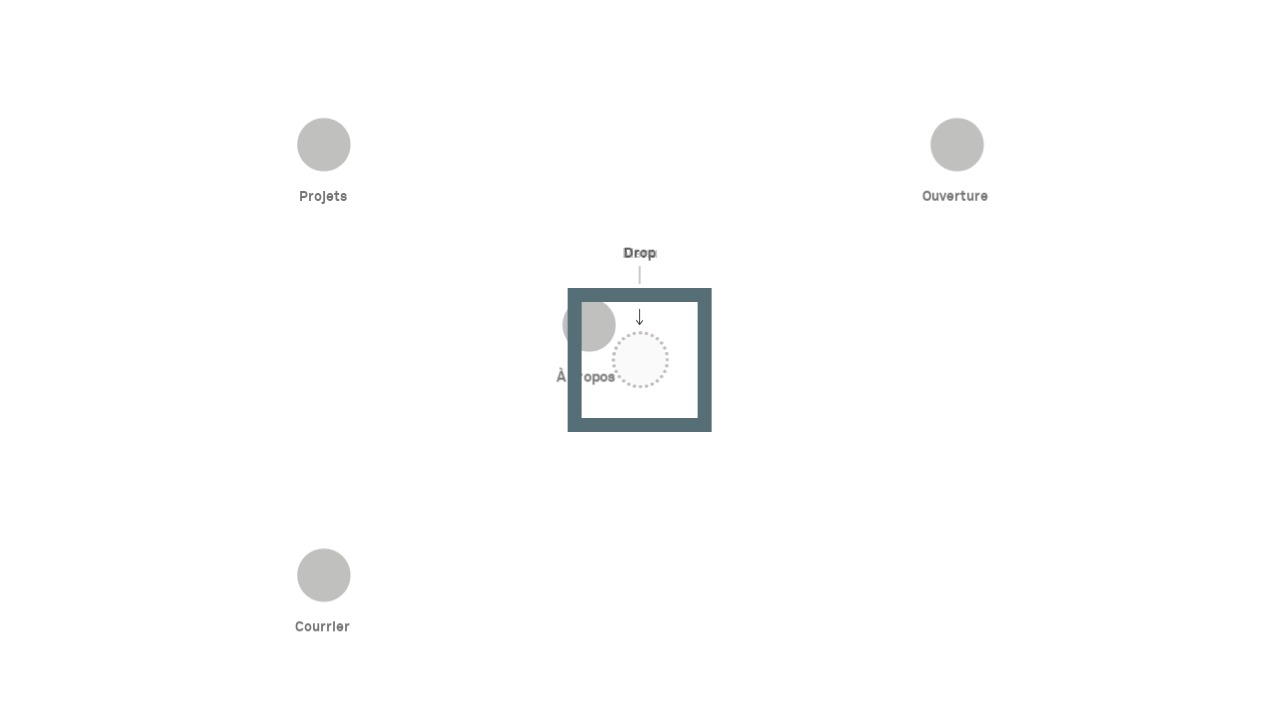

Waited 2.5 seconds for drag and drop to complete
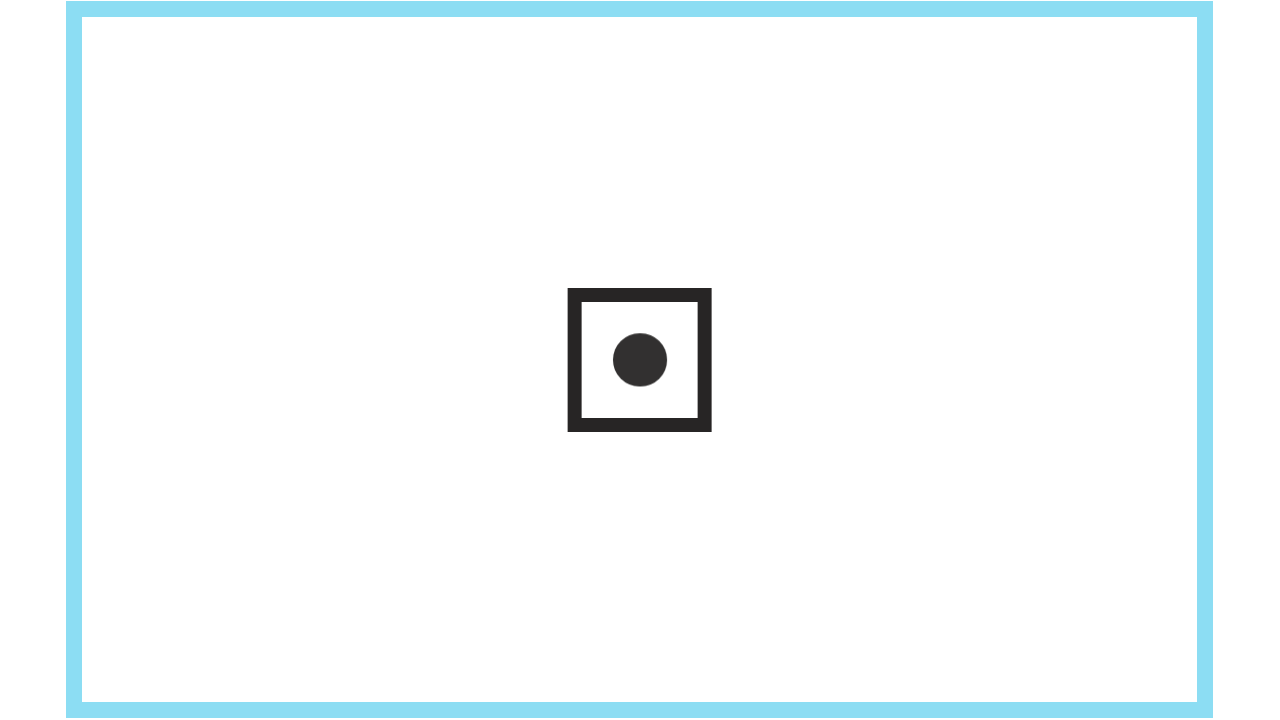

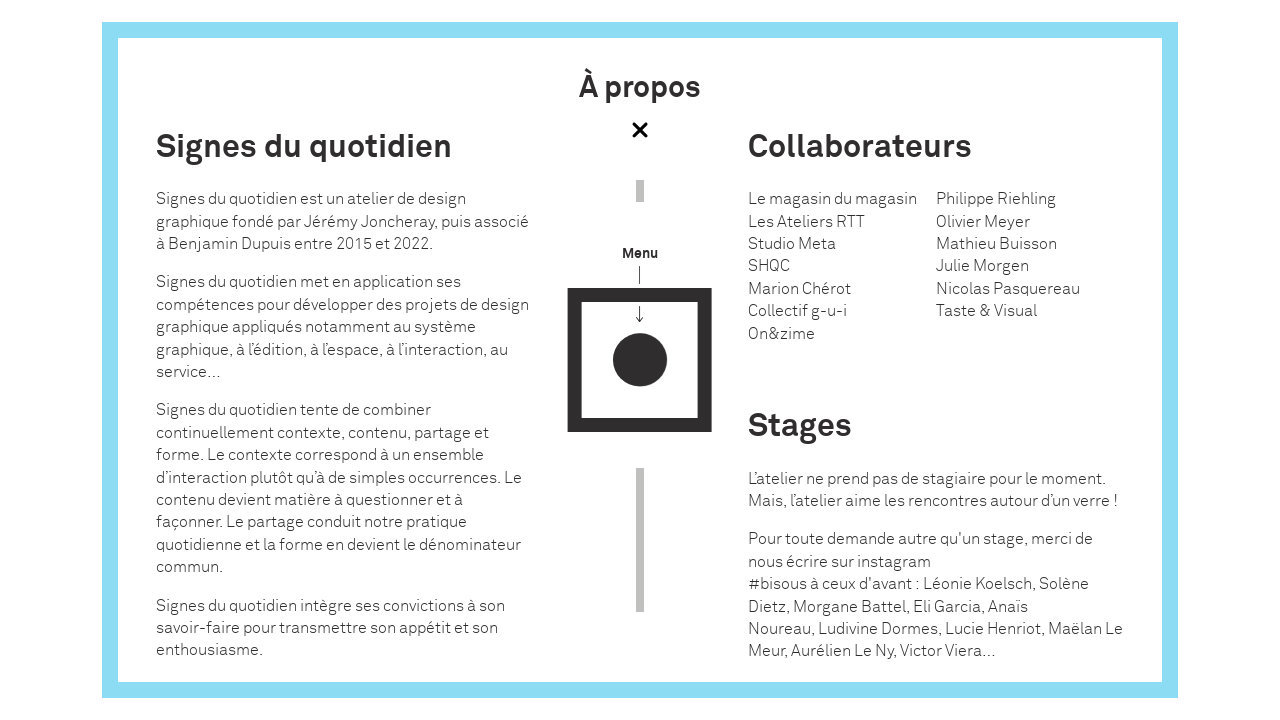